Calculates the sum of two numbers displayed on the page, selects the result from a dropdown, and submits the form

Starting URL: http://suninjuly.github.io/selects1.html

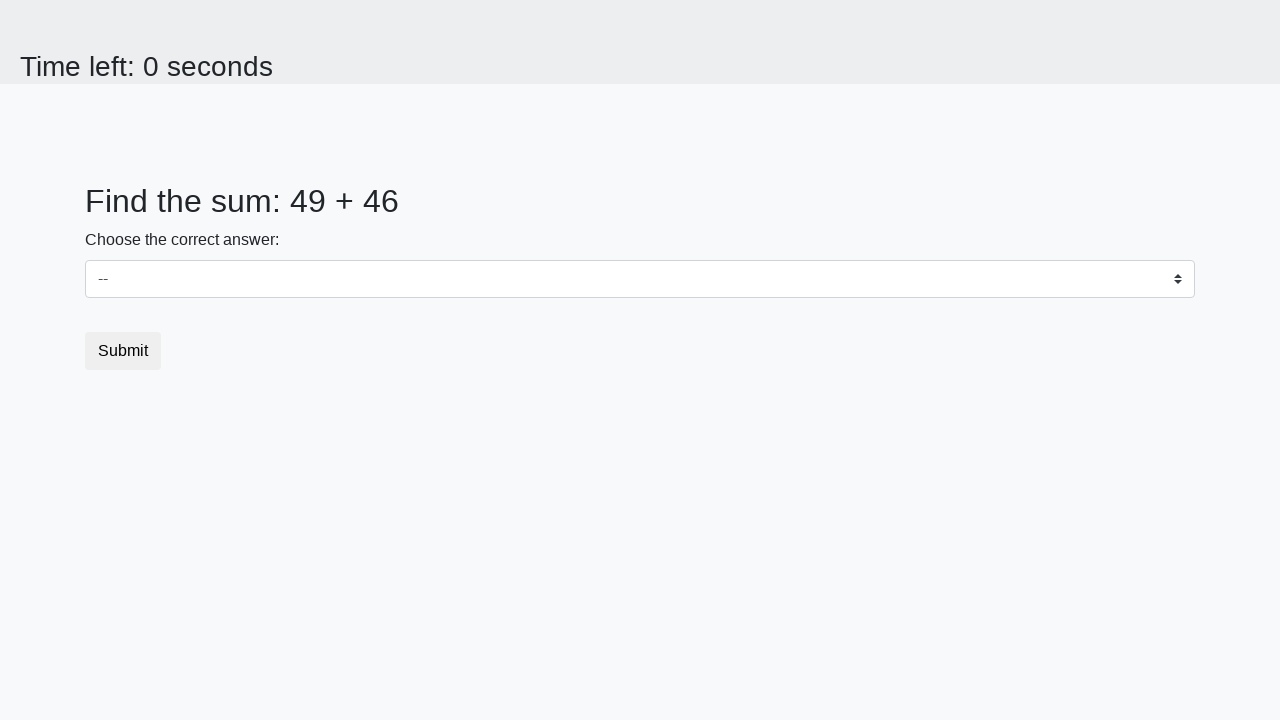

Retrieved first number from page element #num1
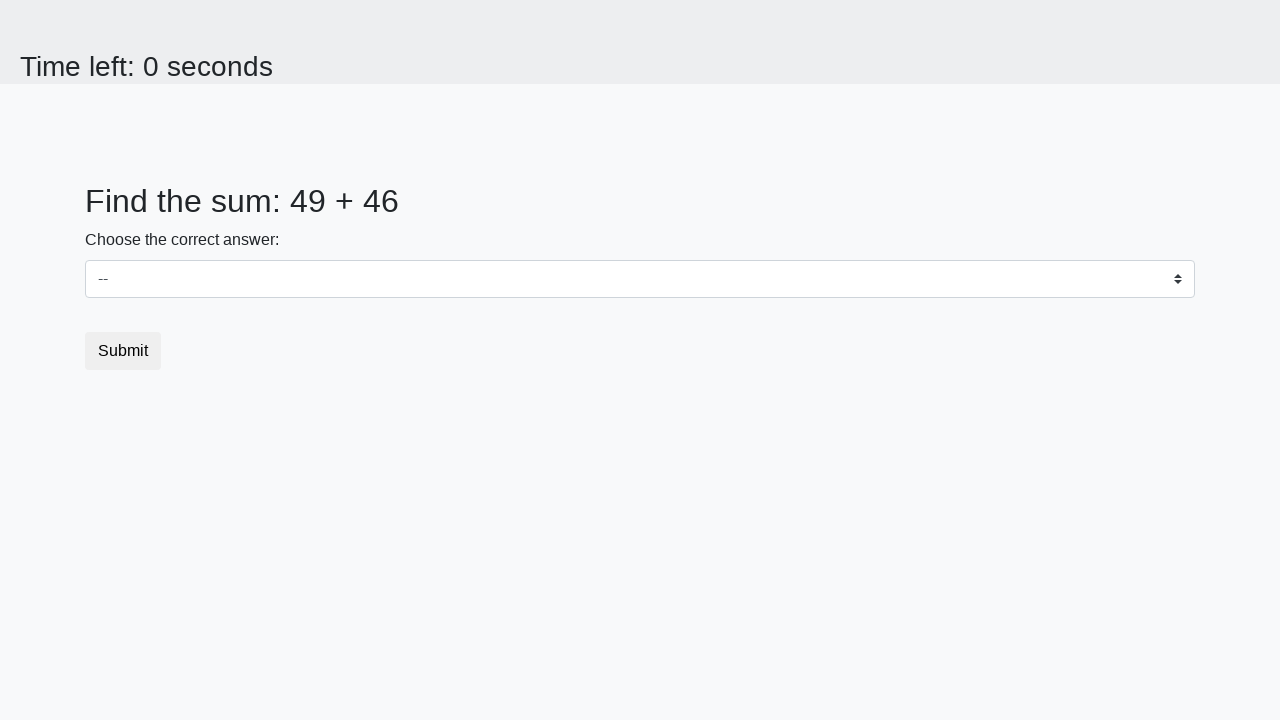

Retrieved second number from page element #num2
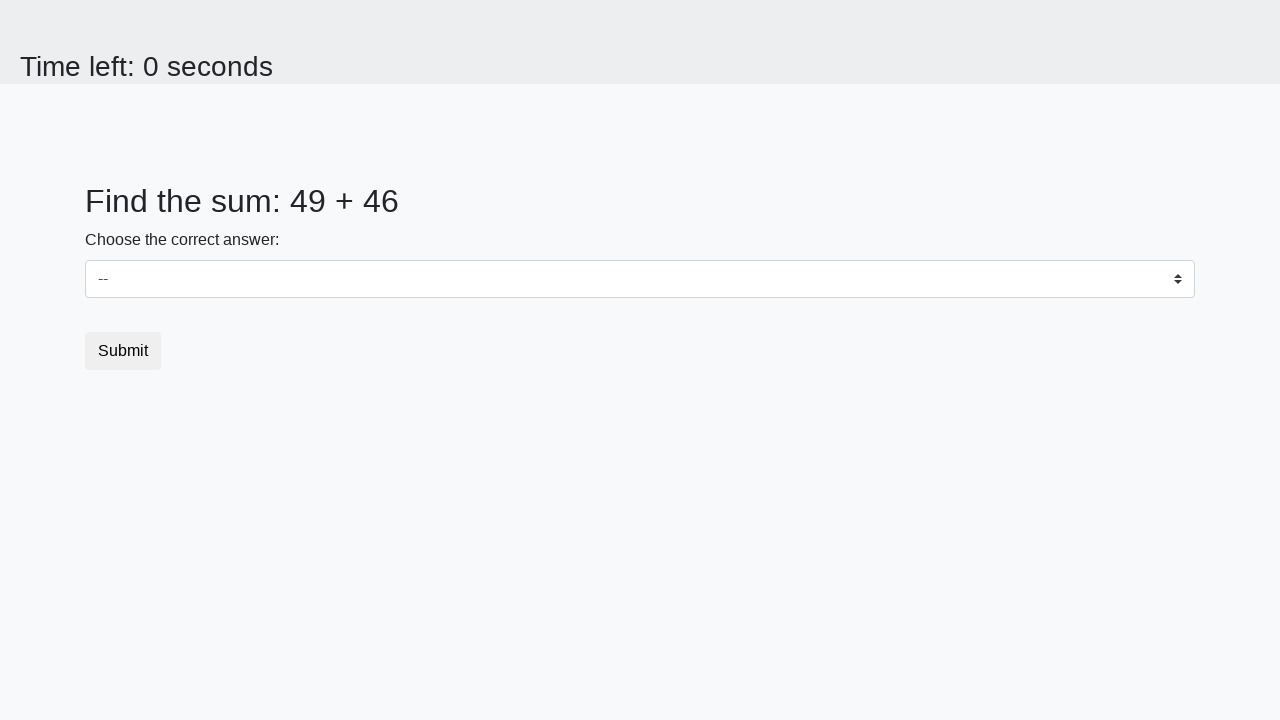

Calculated sum: 49 + 46 = 95
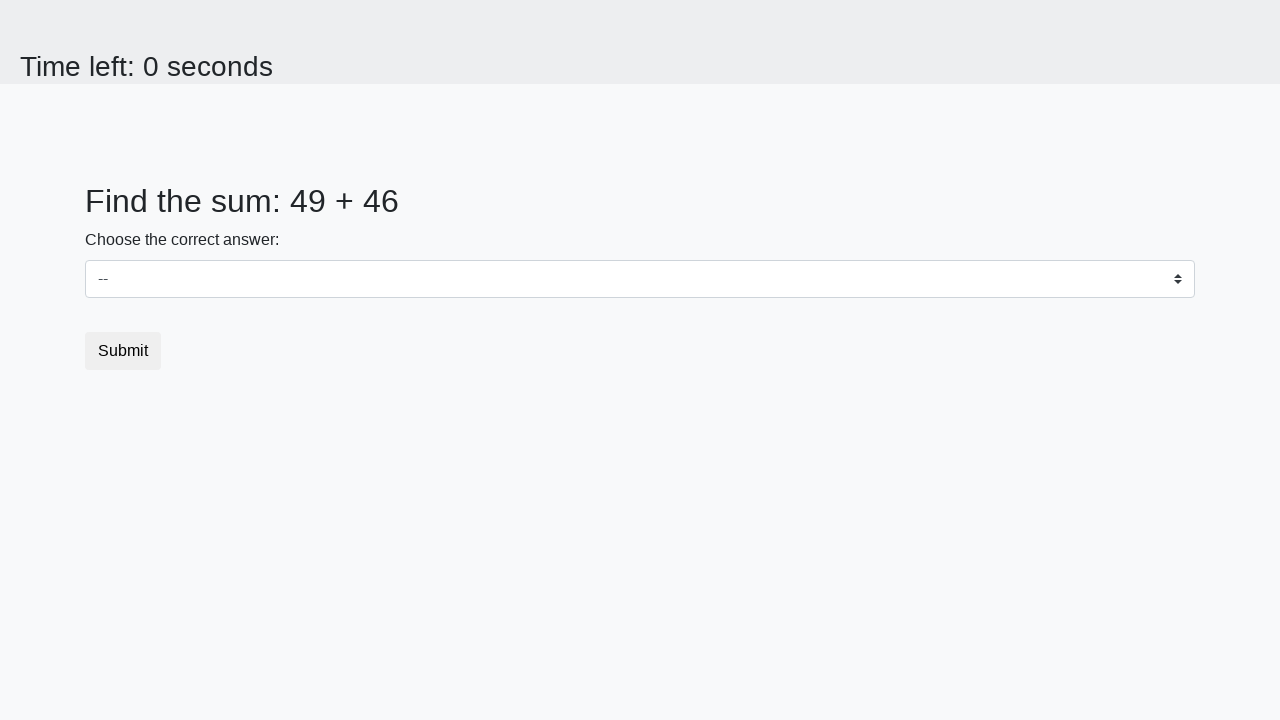

Selected calculated sum value '95' from dropdown on select
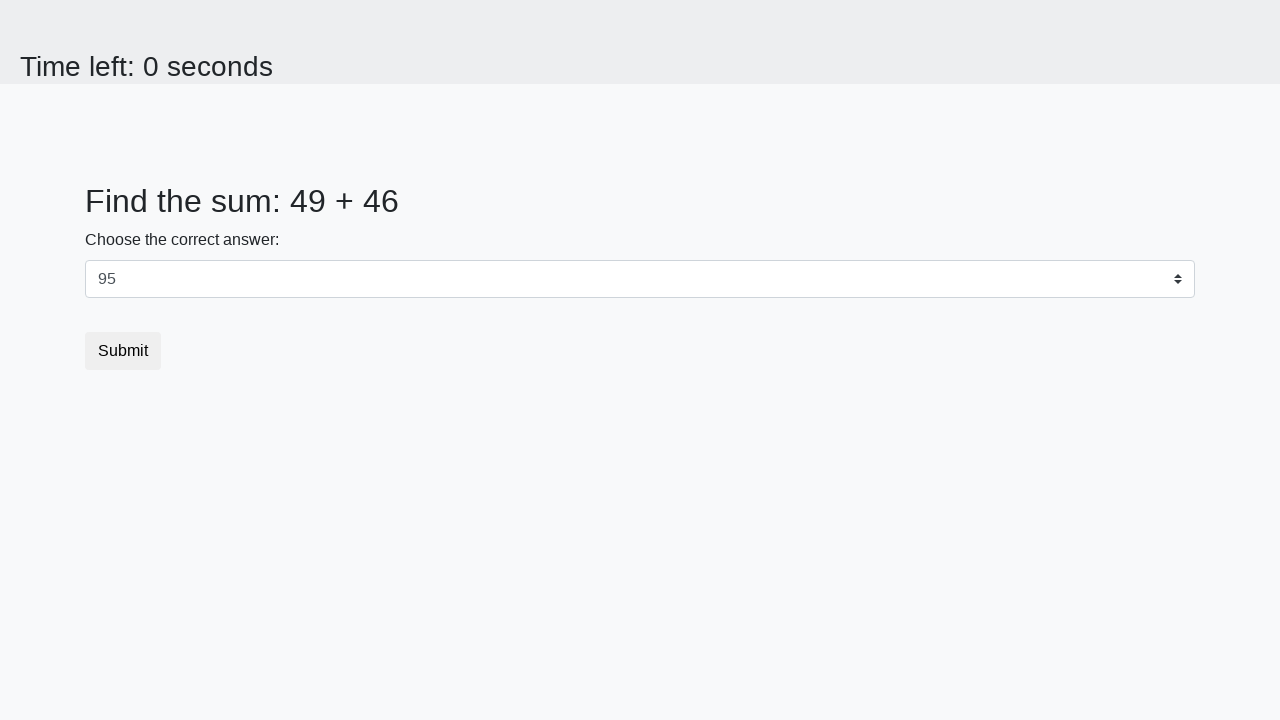

Clicked the submit button at (123, 351) on .btn.btn-default
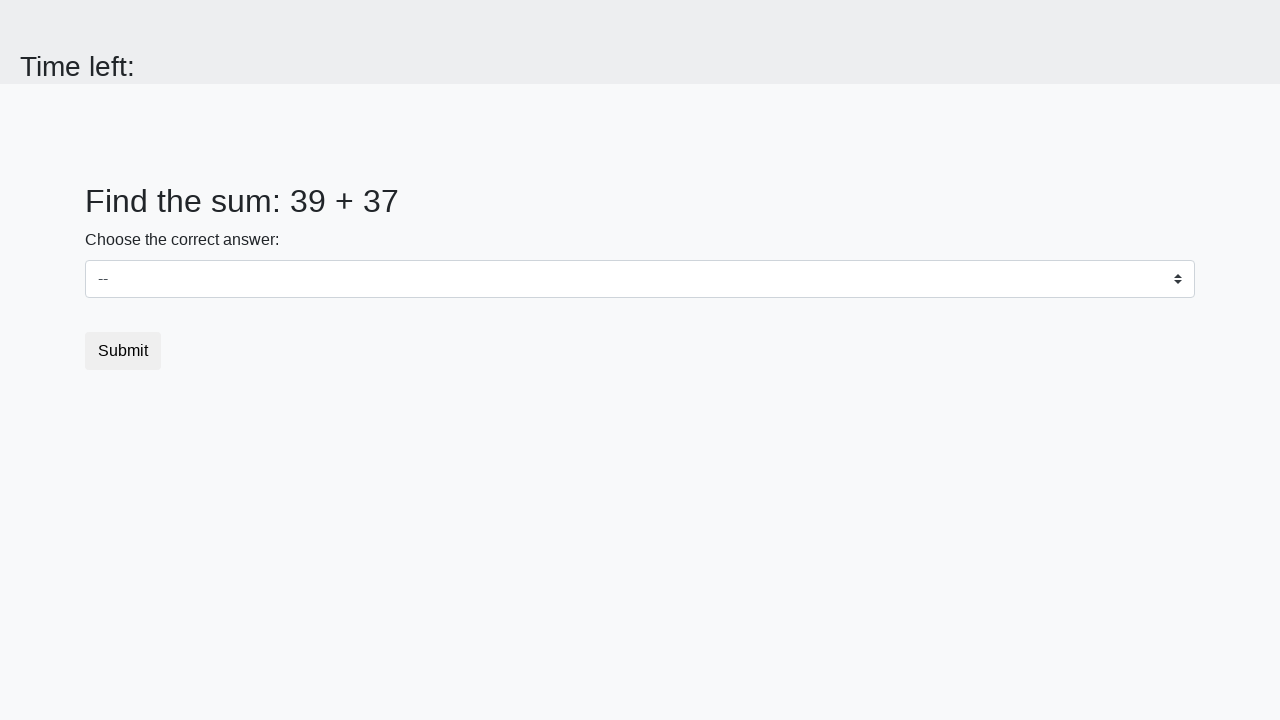

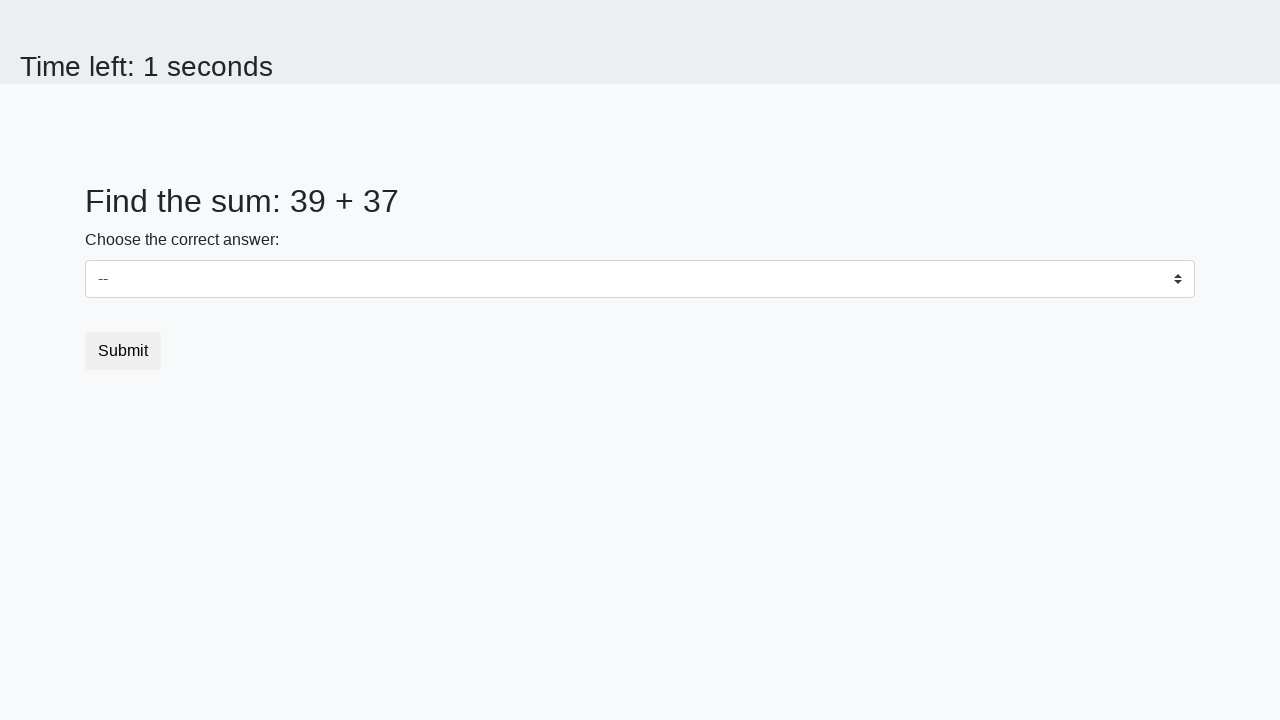